Waits for a price to reach $100, clicks book button, solves a math problem, and submits the answer

Starting URL: http://suninjuly.github.io/explicit_wait2.html

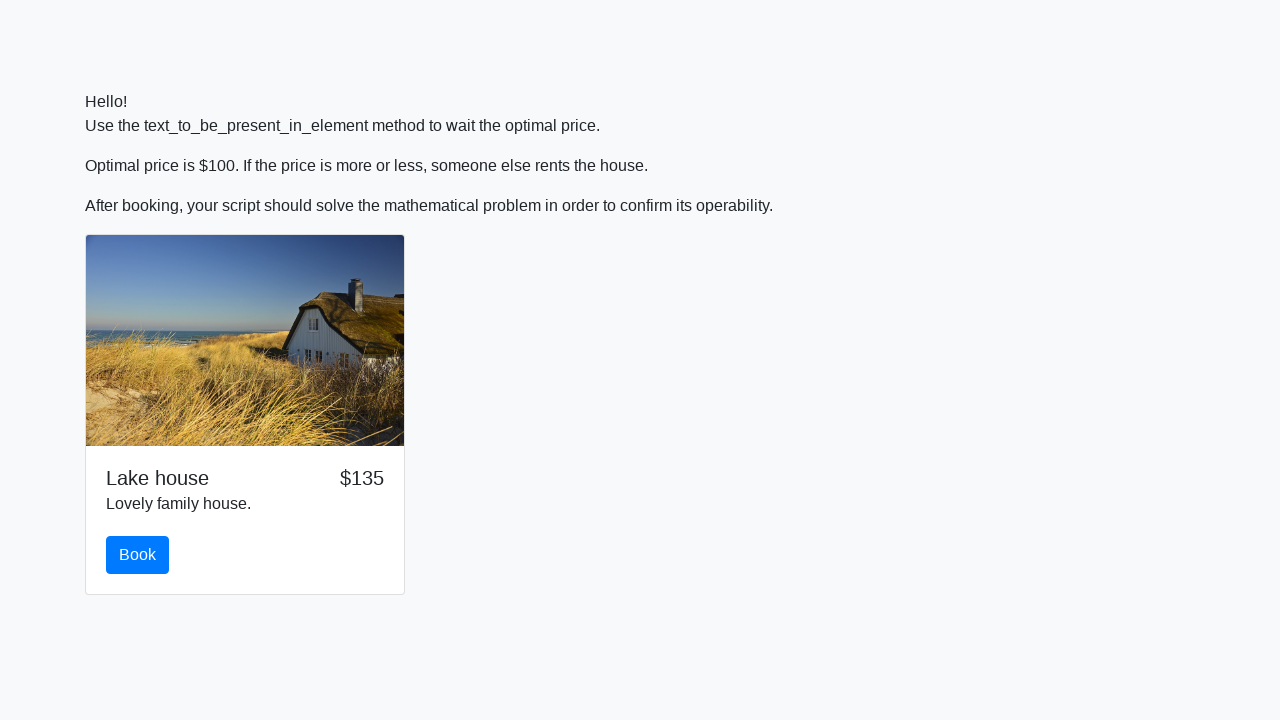

Waited for price to reach $100
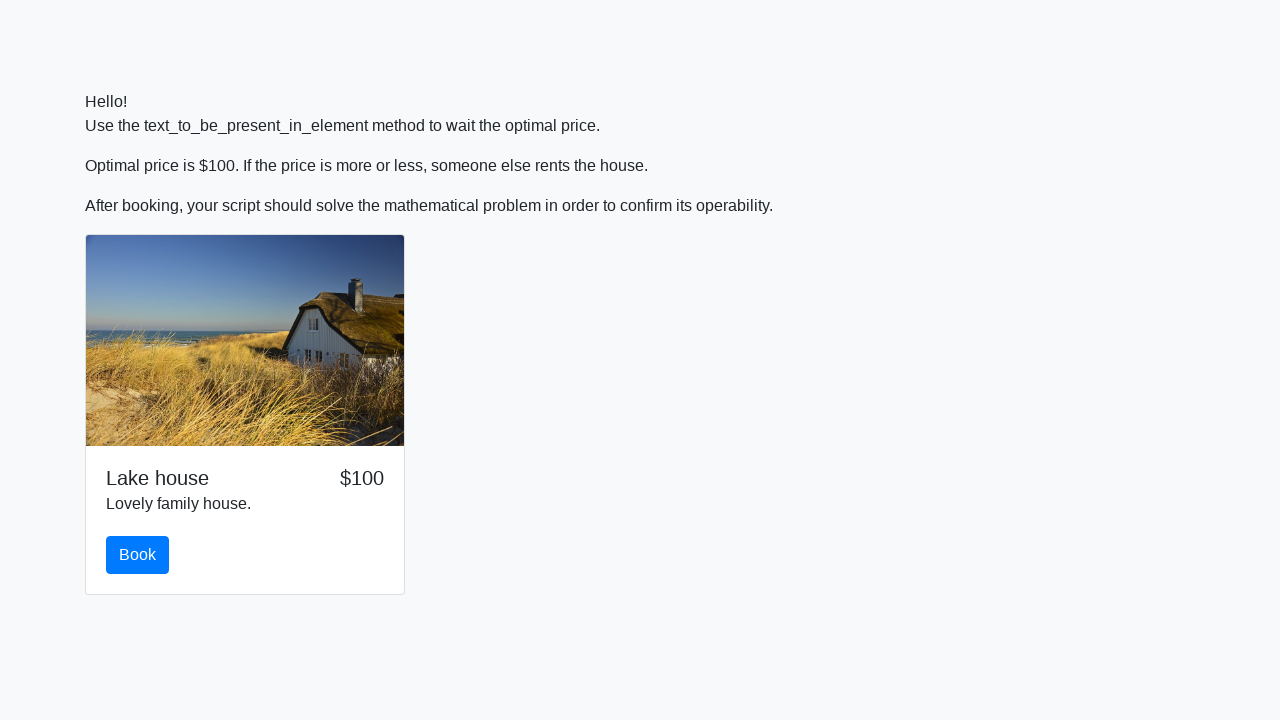

Clicked book button at (138, 555) on #book
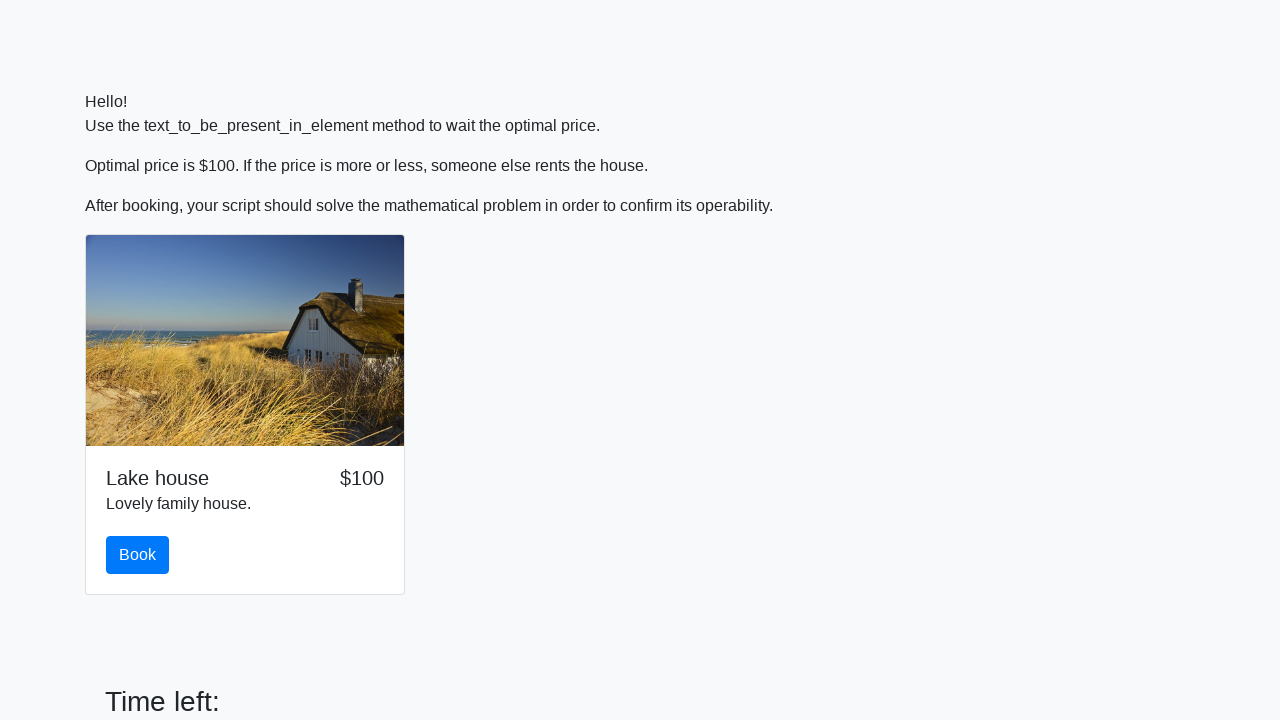

Retrieved input value: 765
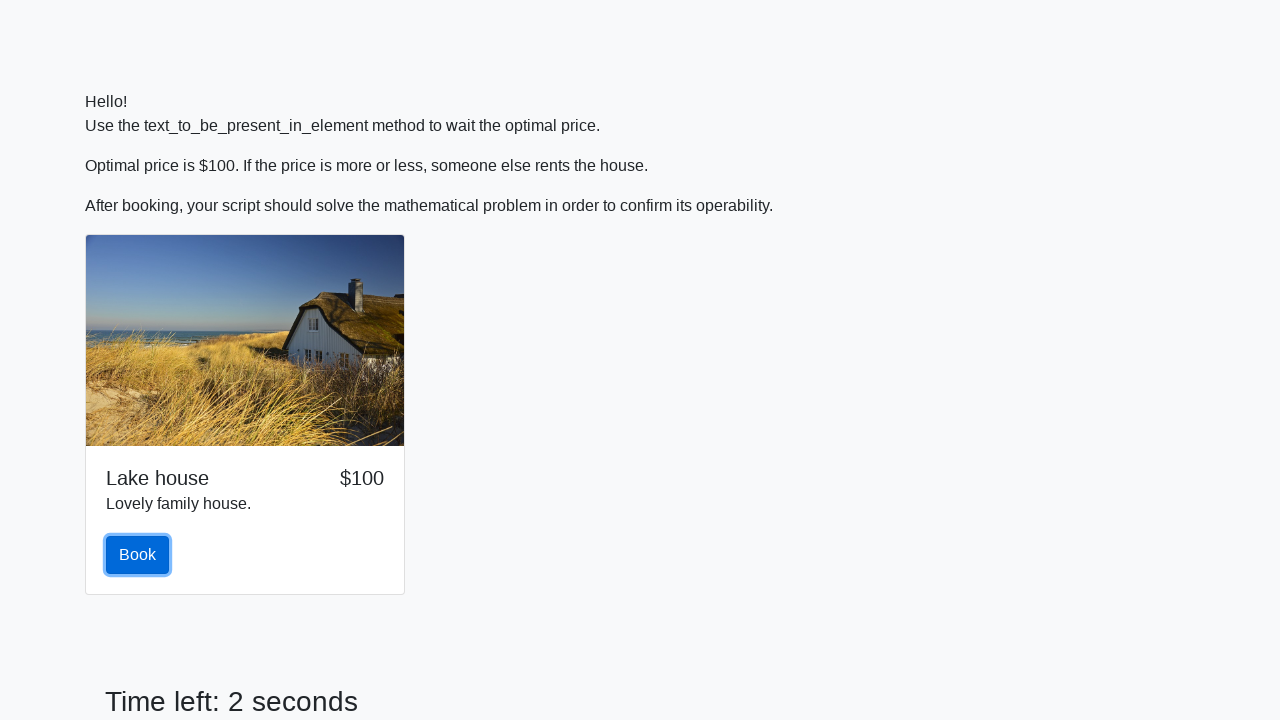

Calculated result: 2.4846604570332333
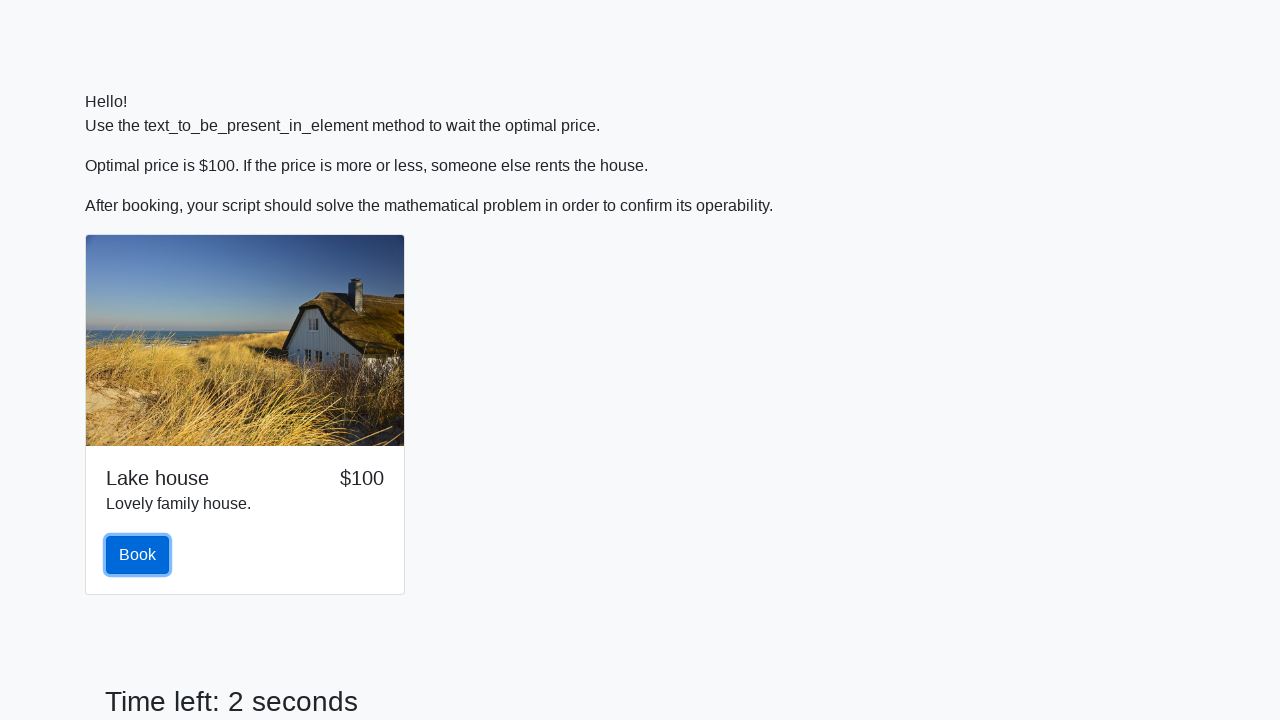

Filled answer field with calculated value on #answer
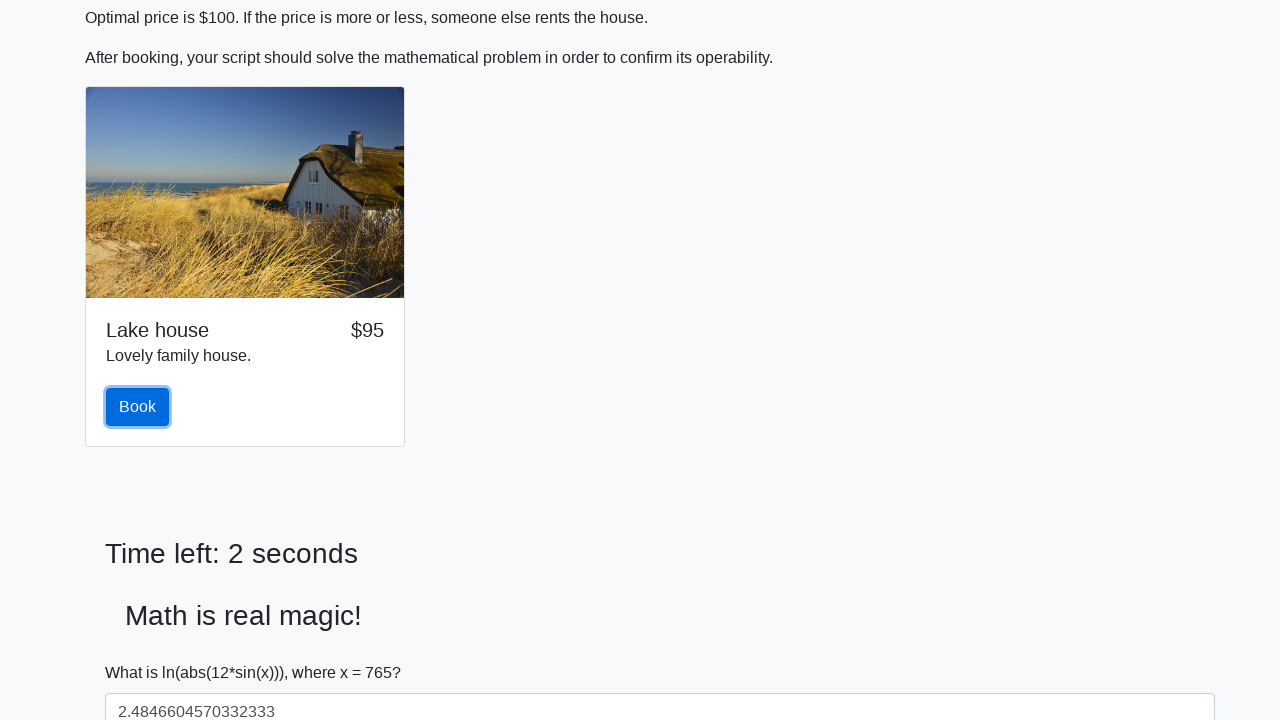

Clicked solve button to submit answer at (143, 651) on #solve
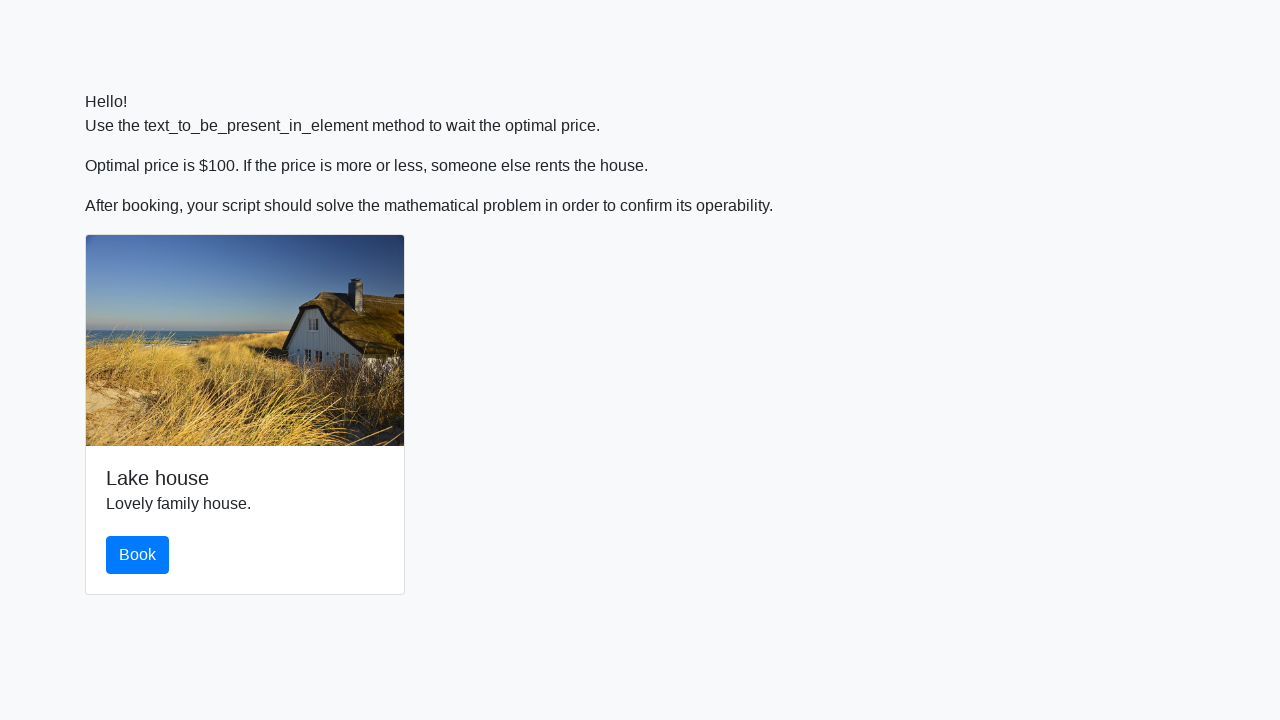

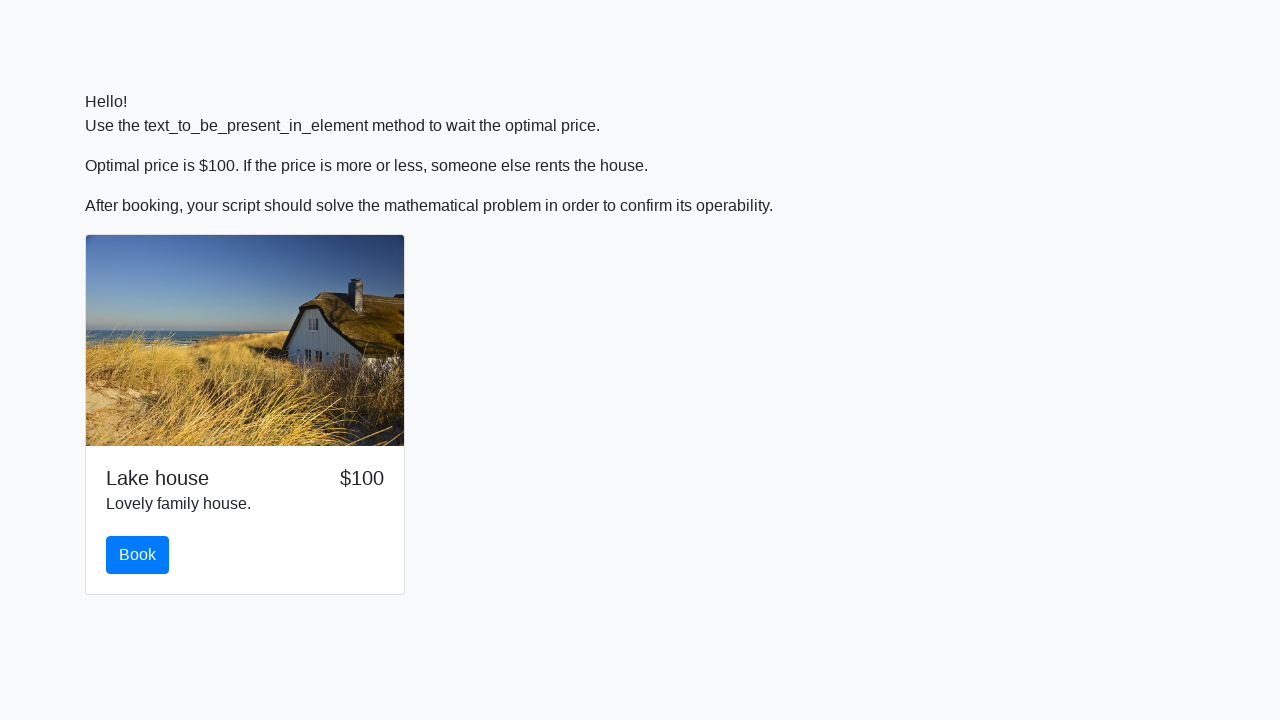